Tests the contact form submission by selecting a subject from dropdown, entering an email address and message, then submitting the form and verifying the success alert message.

Starting URL: https://shop.one-shore.com/index.php?controller=contact

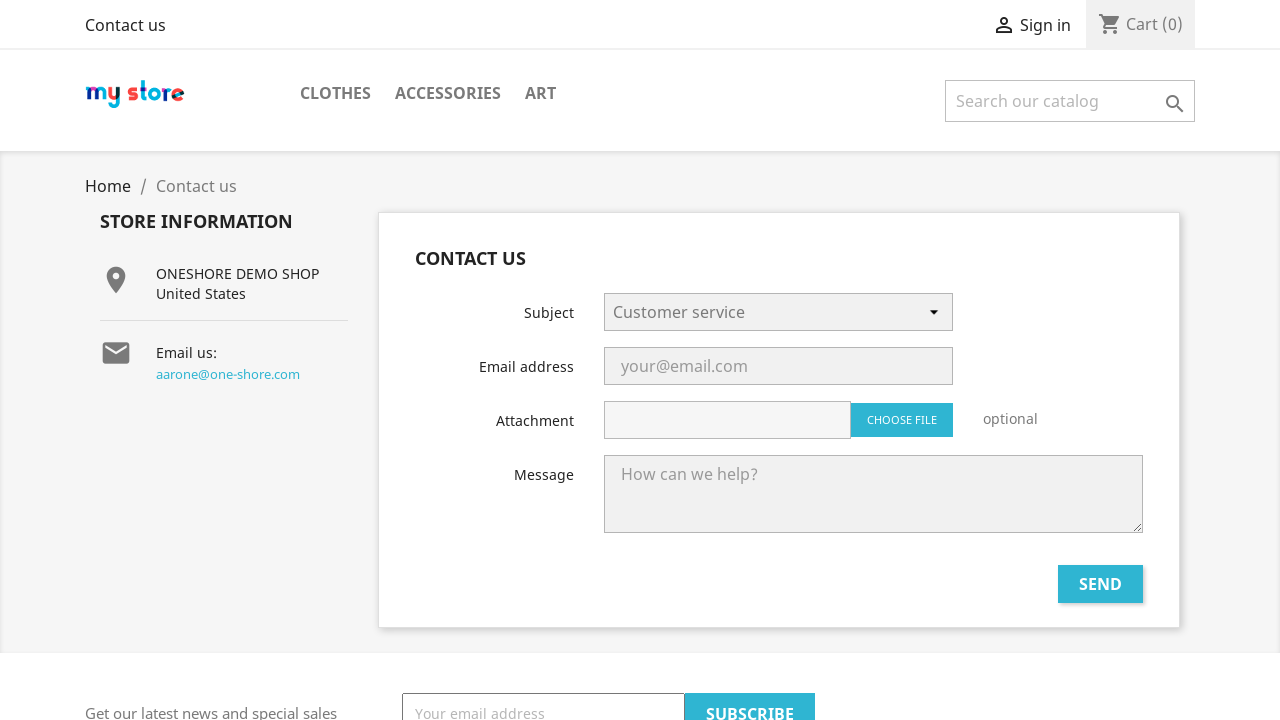

Selected 'Webmaster' from contact subject dropdown on .contact-form select[name=id_contact]
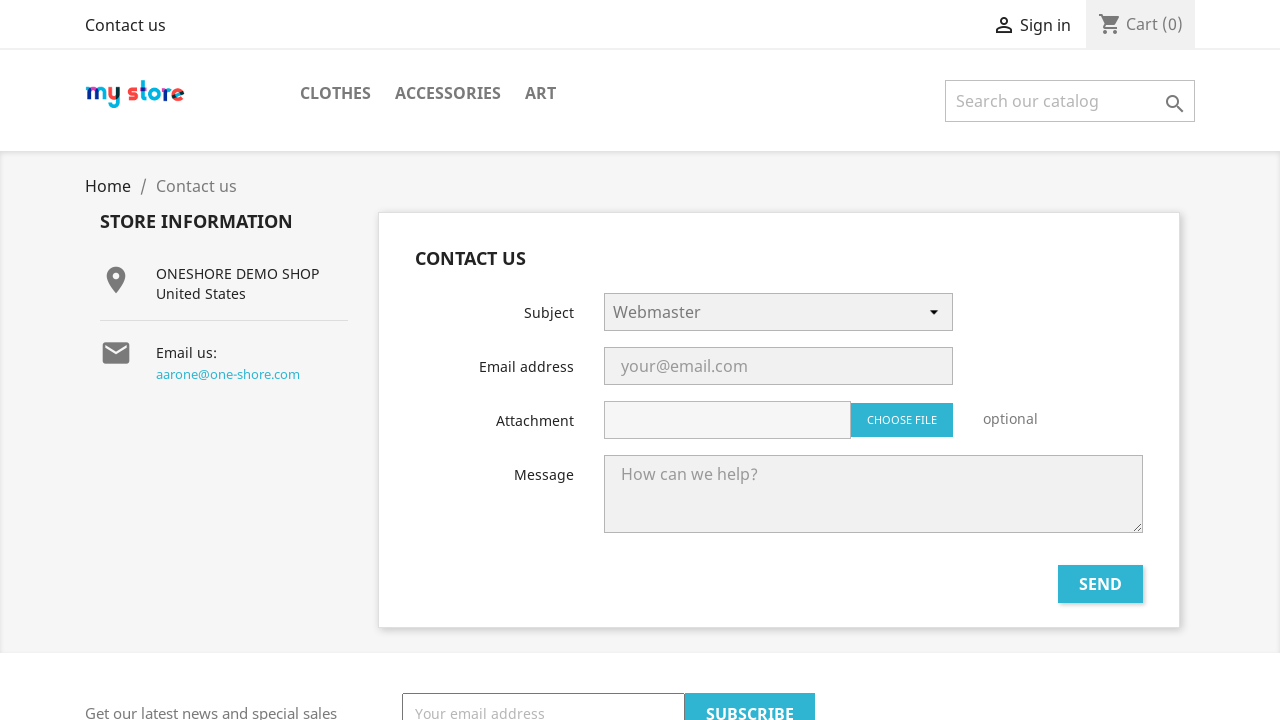

Entered email address 'contact_test@example.com' in contact form on .contact-form input[type=email]
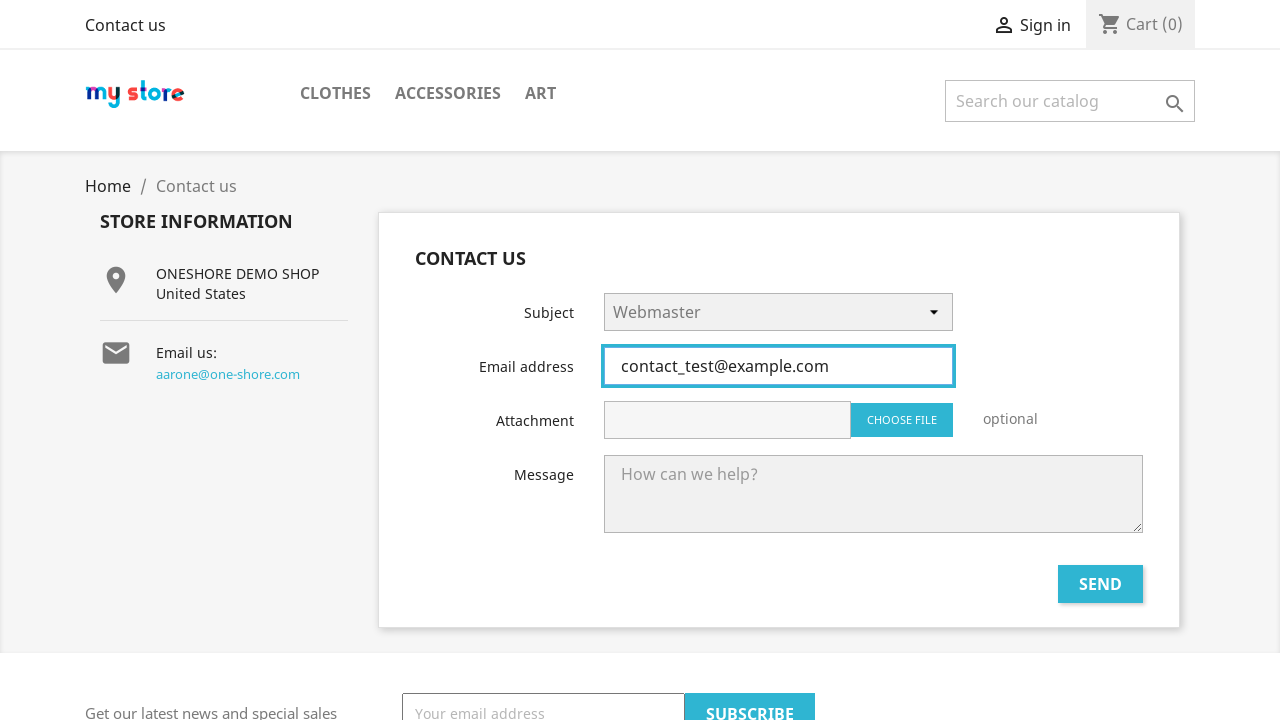

Entered message 'Awesome website! This is a test message.' in textarea on .contact-form textarea[name=message]
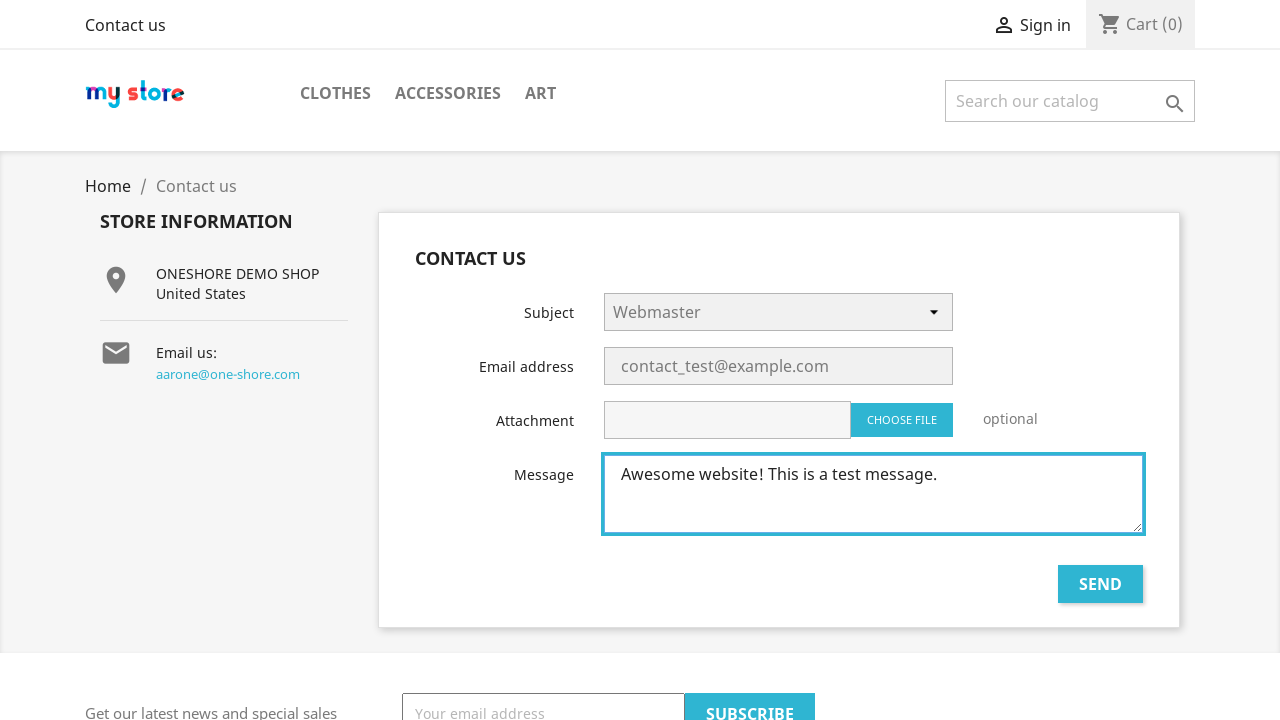

Clicked Send button to submit contact form at (1100, 584) on .contact-form input[type=submit][value=Send]
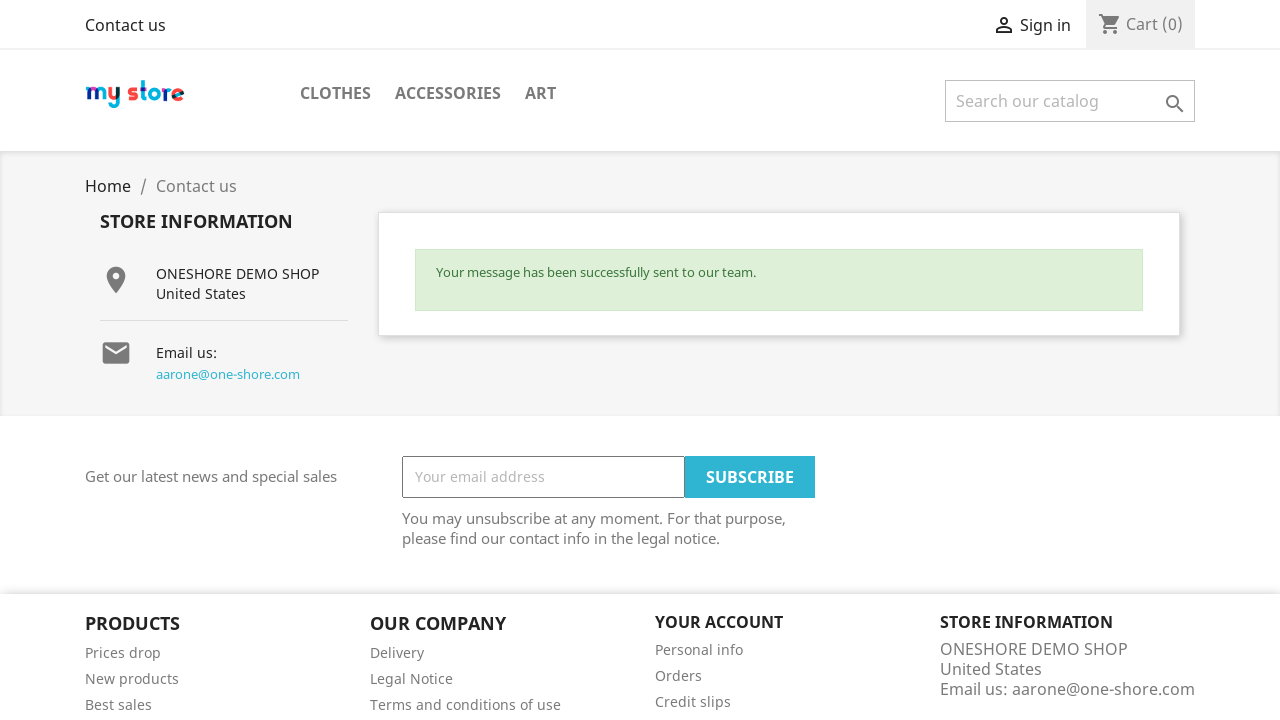

Success alert message appeared on contact form
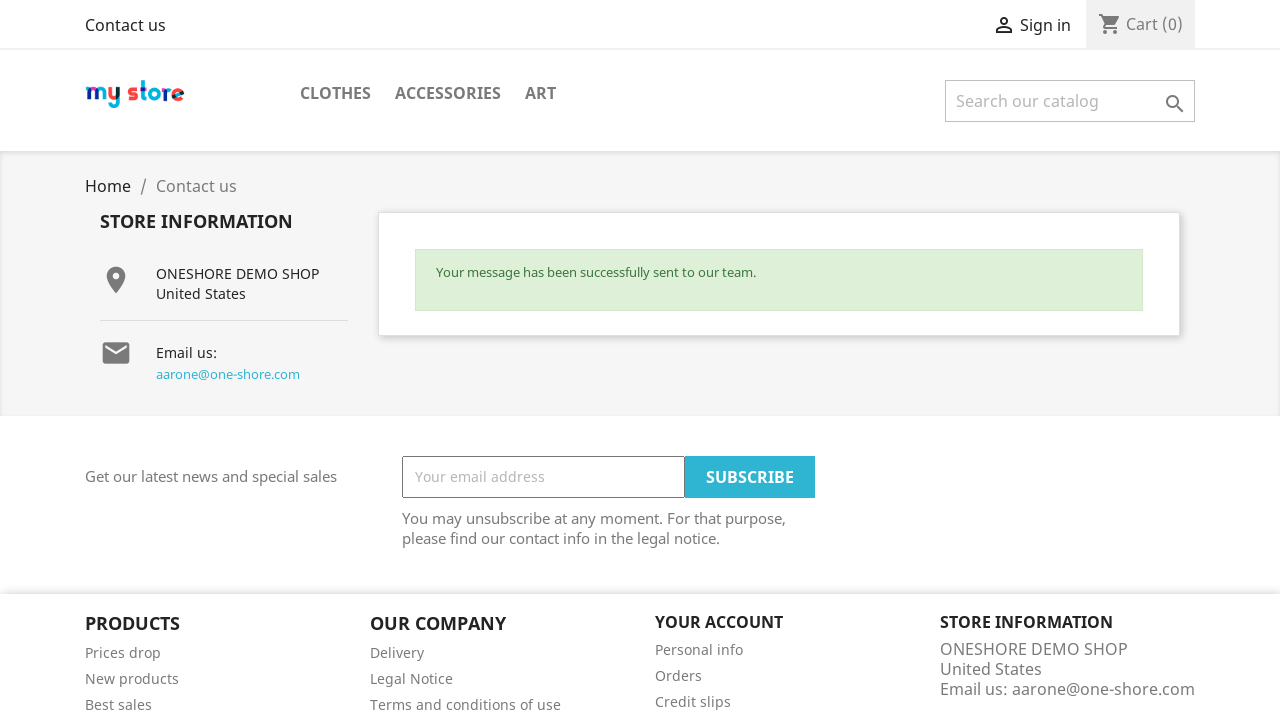

Verified success alert message: 'Your message has been successfully sent to our team.'
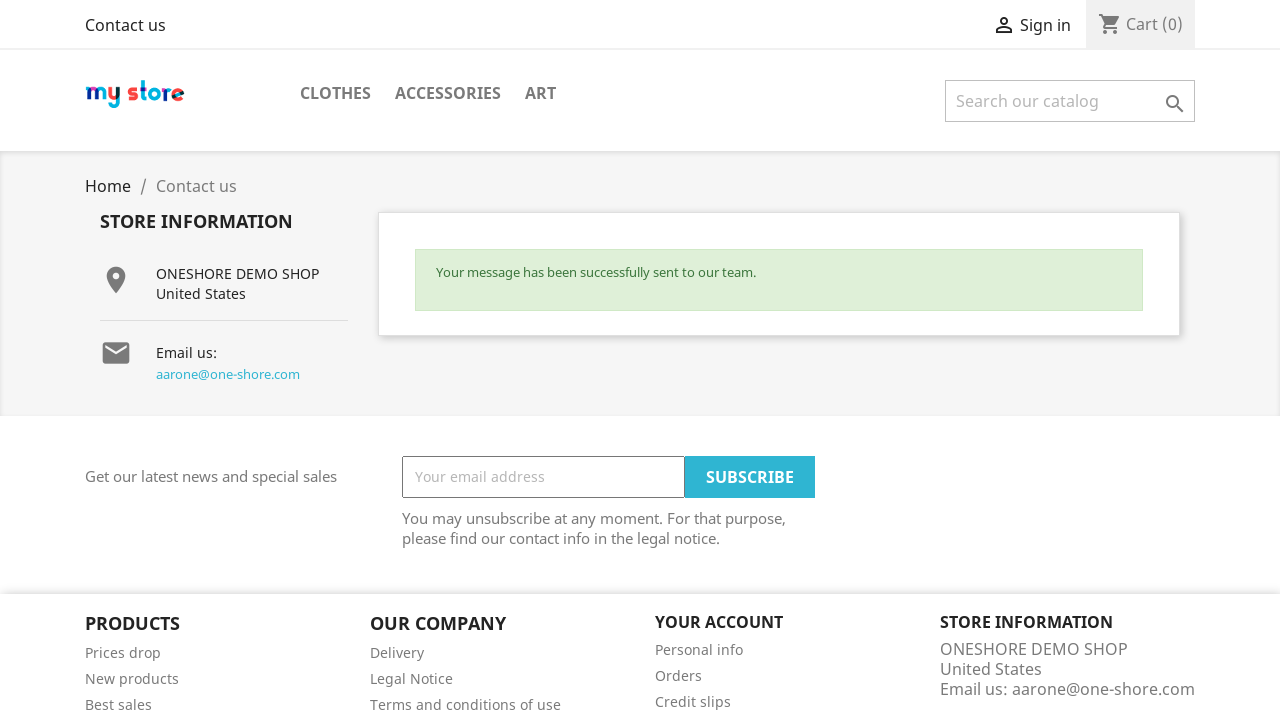

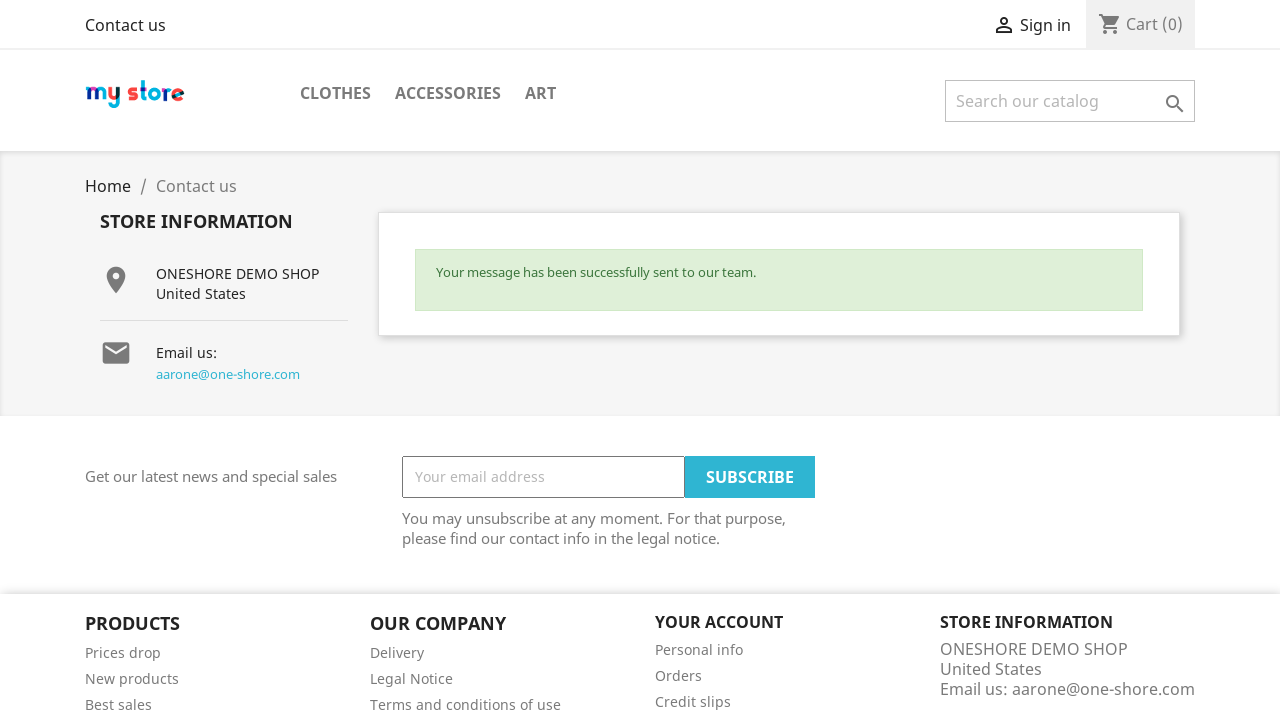